Tests deleting a task by clicking the delete button on a task card

Starting URL: https://task-organizer-eee8c.firebaseapp.com

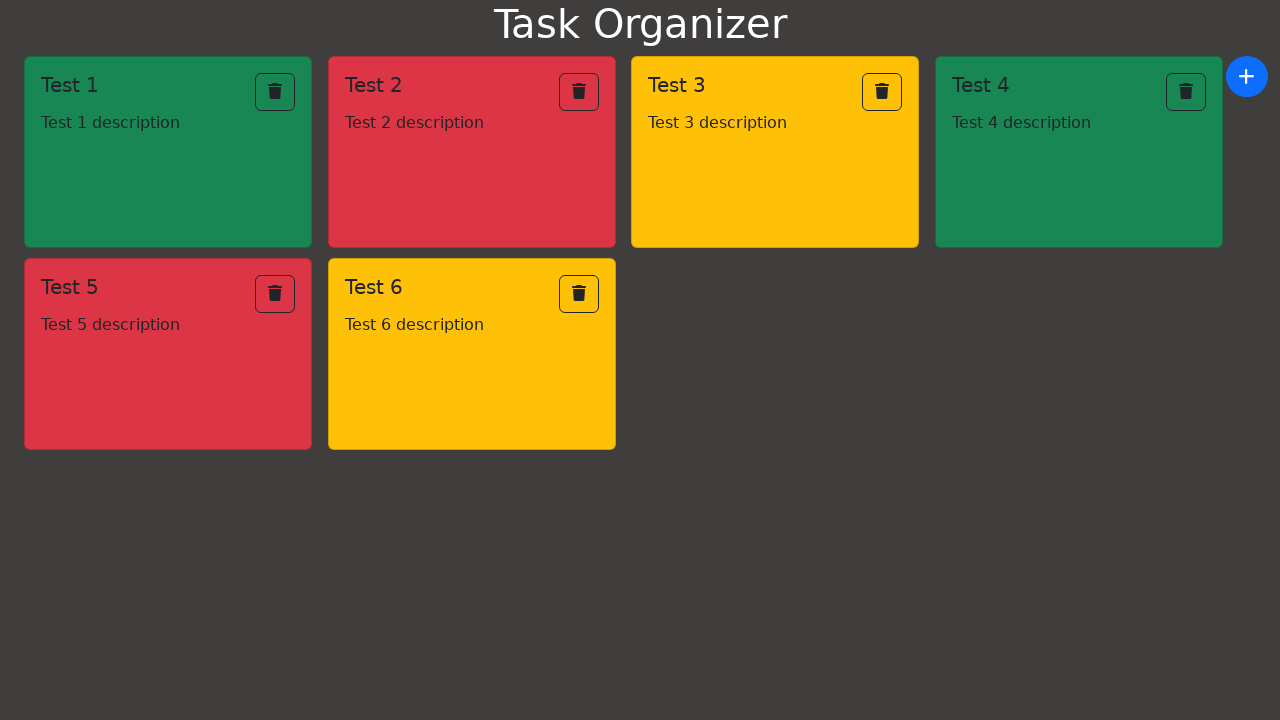

Clicked delete button on task card at (578, 294) on xpath=/html/body/div/div/div/div[6]/div/div/div/button
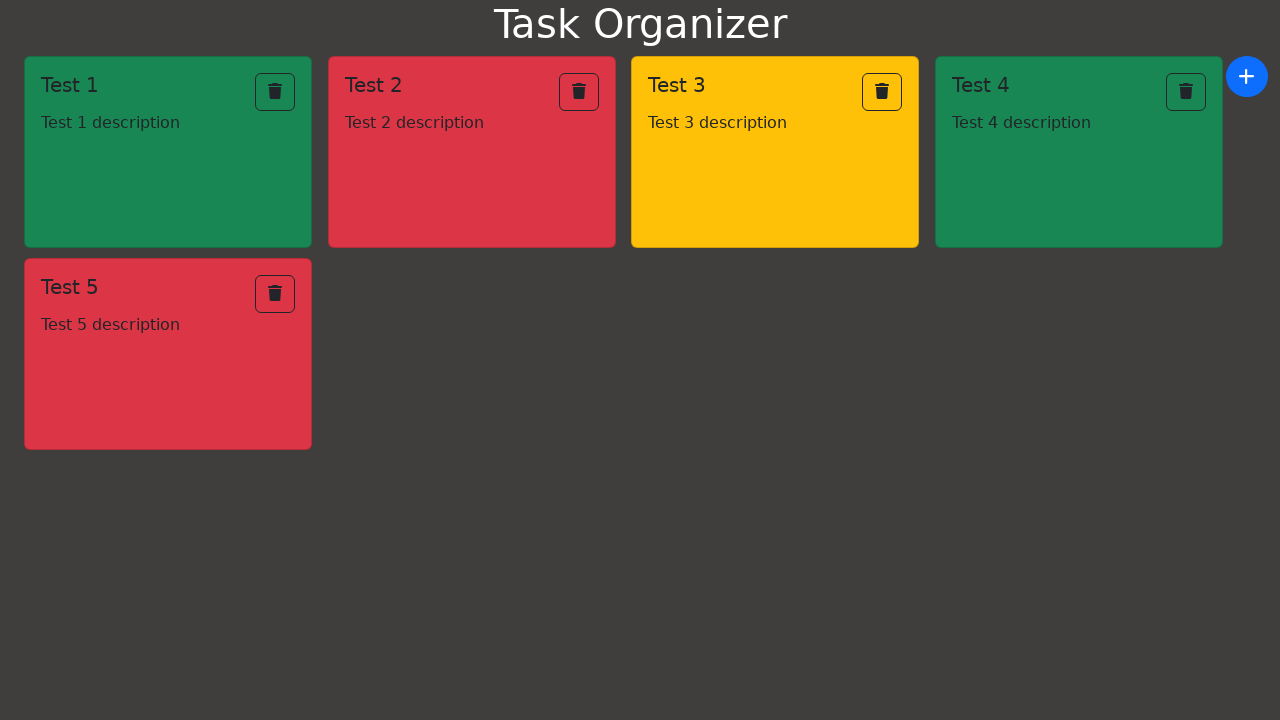

Verified task was deleted from page content
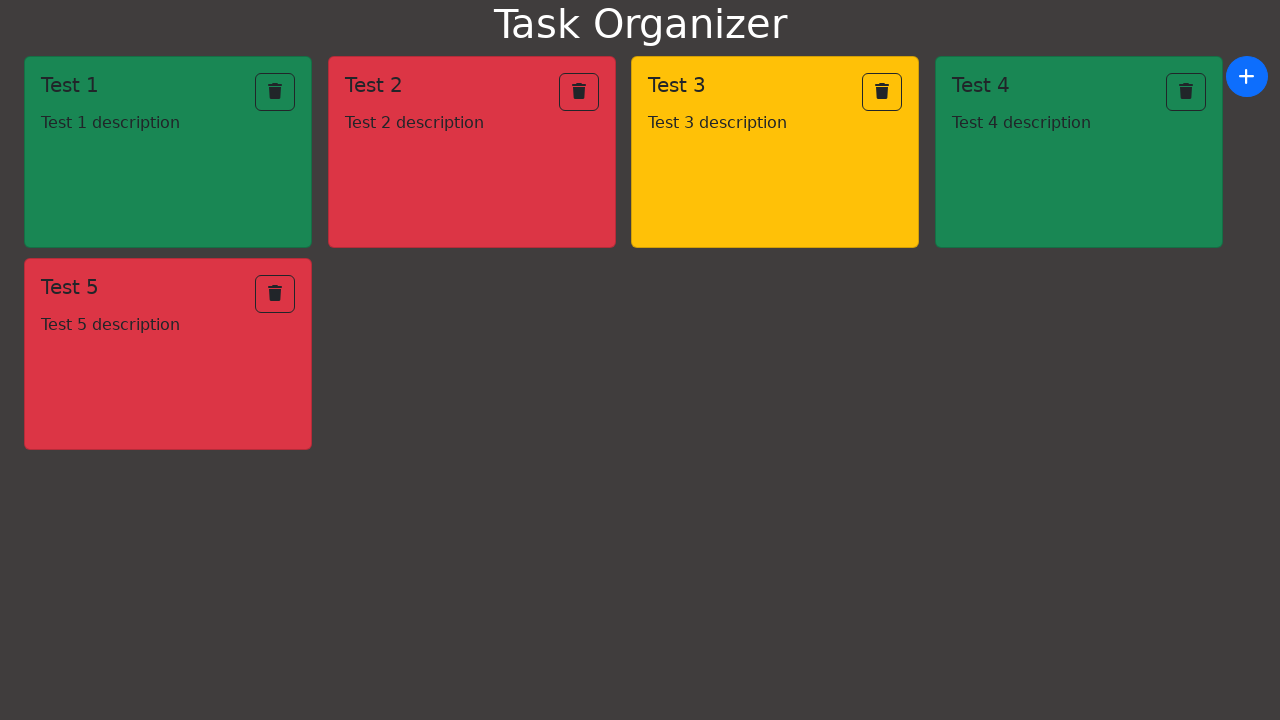

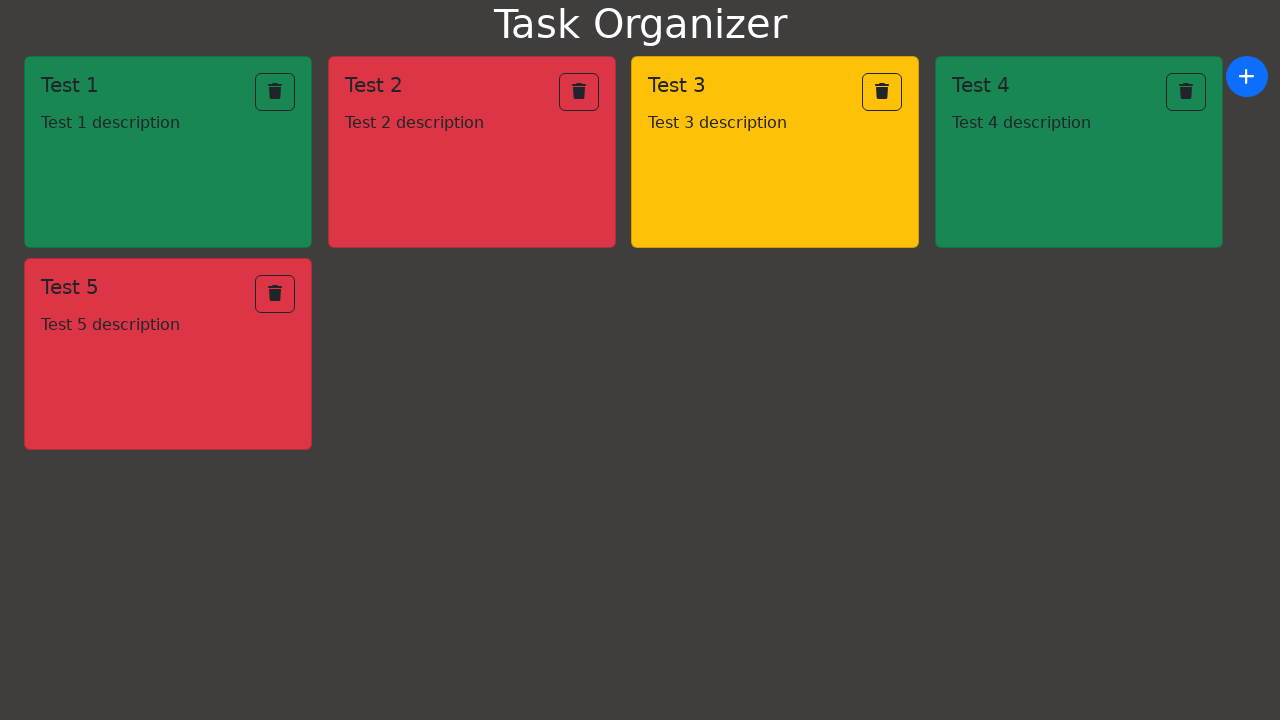